Tests file upload functionality by uploading a file and verifying the success message is displayed

Starting URL: https://the-internet.herokuapp.com/upload

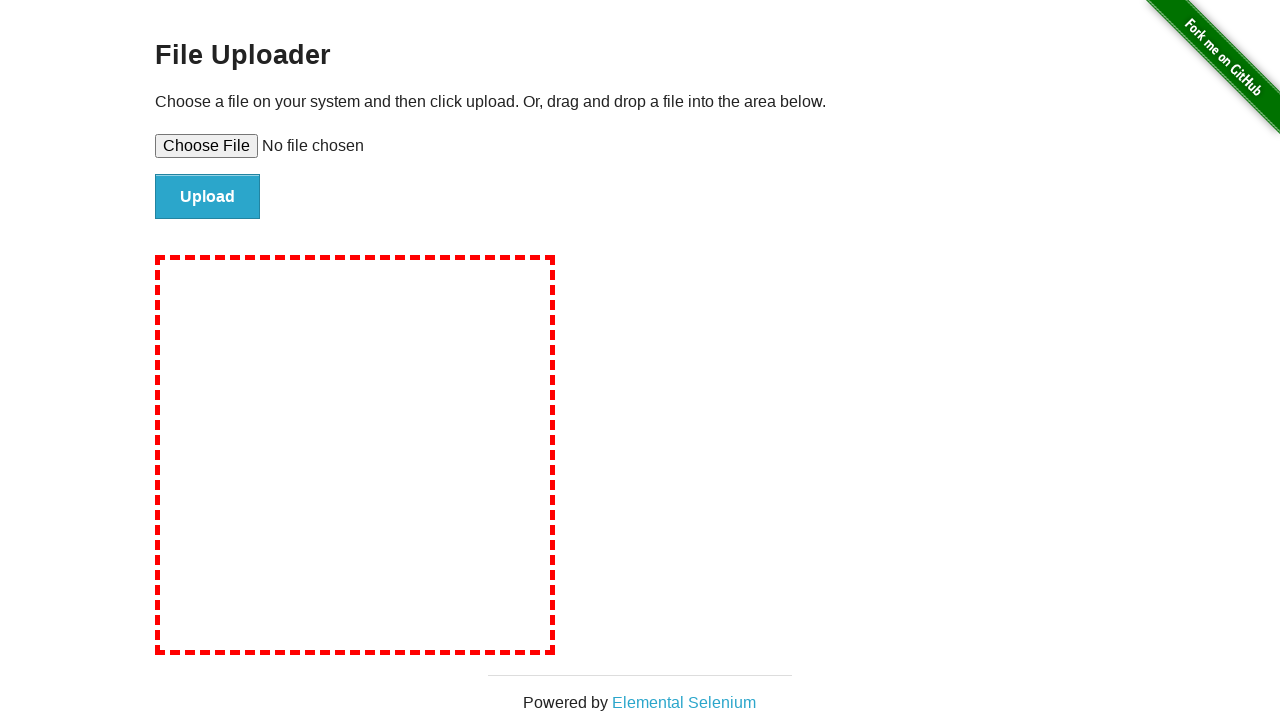

Created temporary test file with content
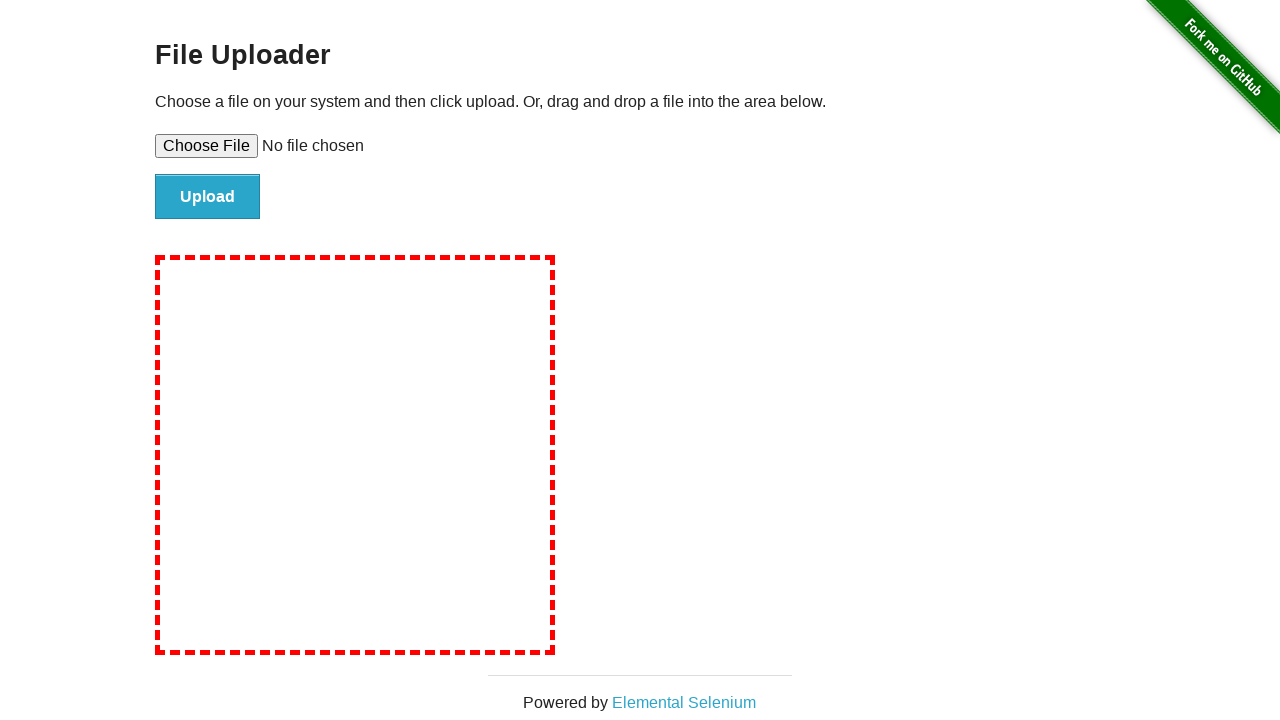

Selected file for upload via file input element
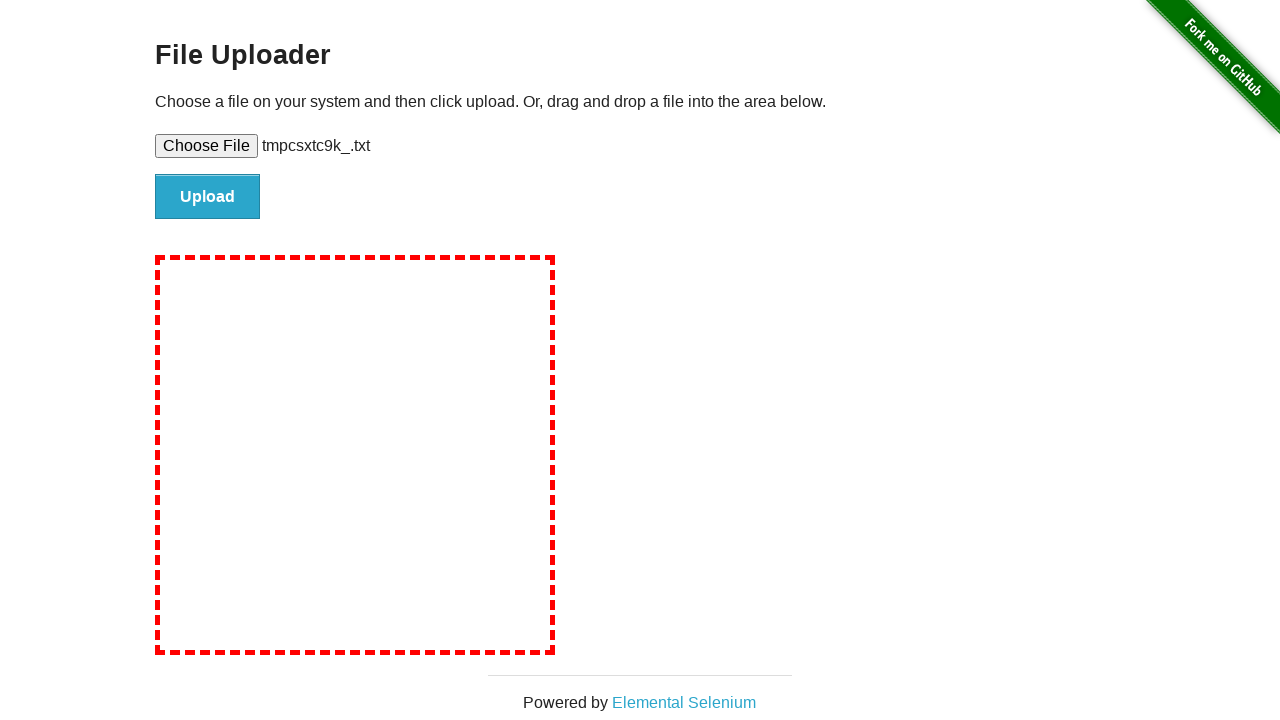

Clicked file submit button at (208, 197) on #file-submit
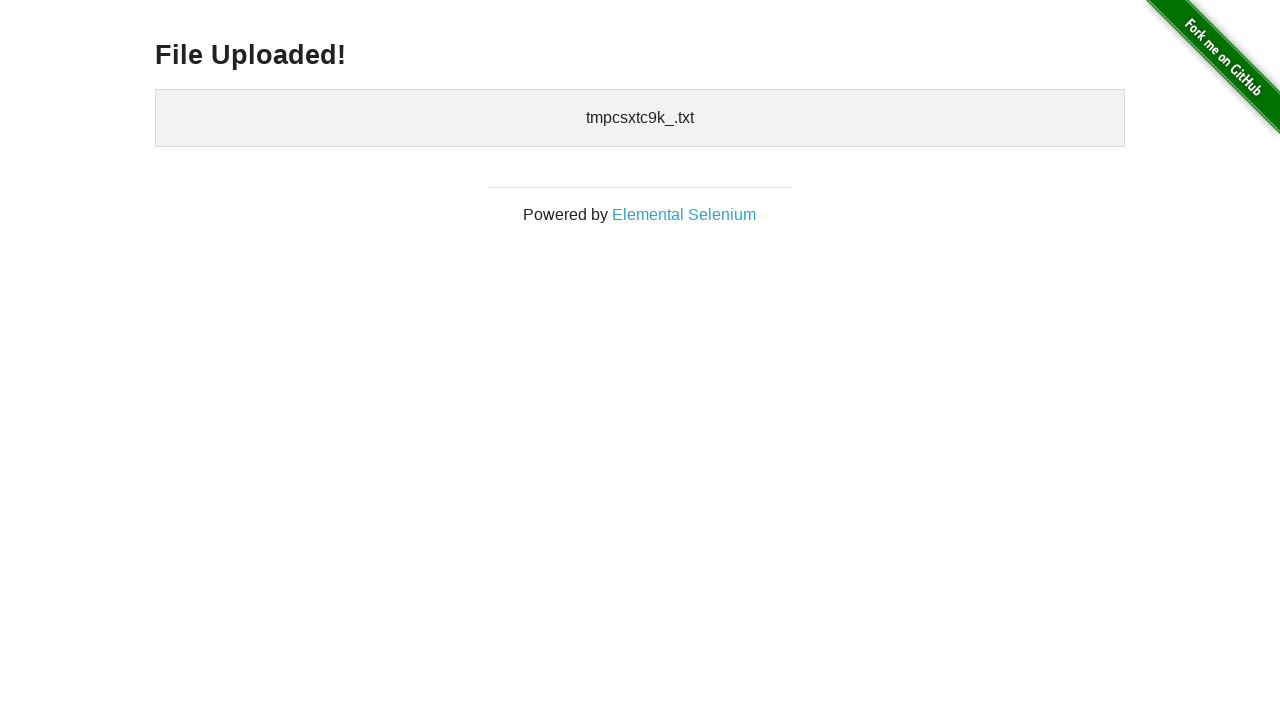

File upload success message displayed
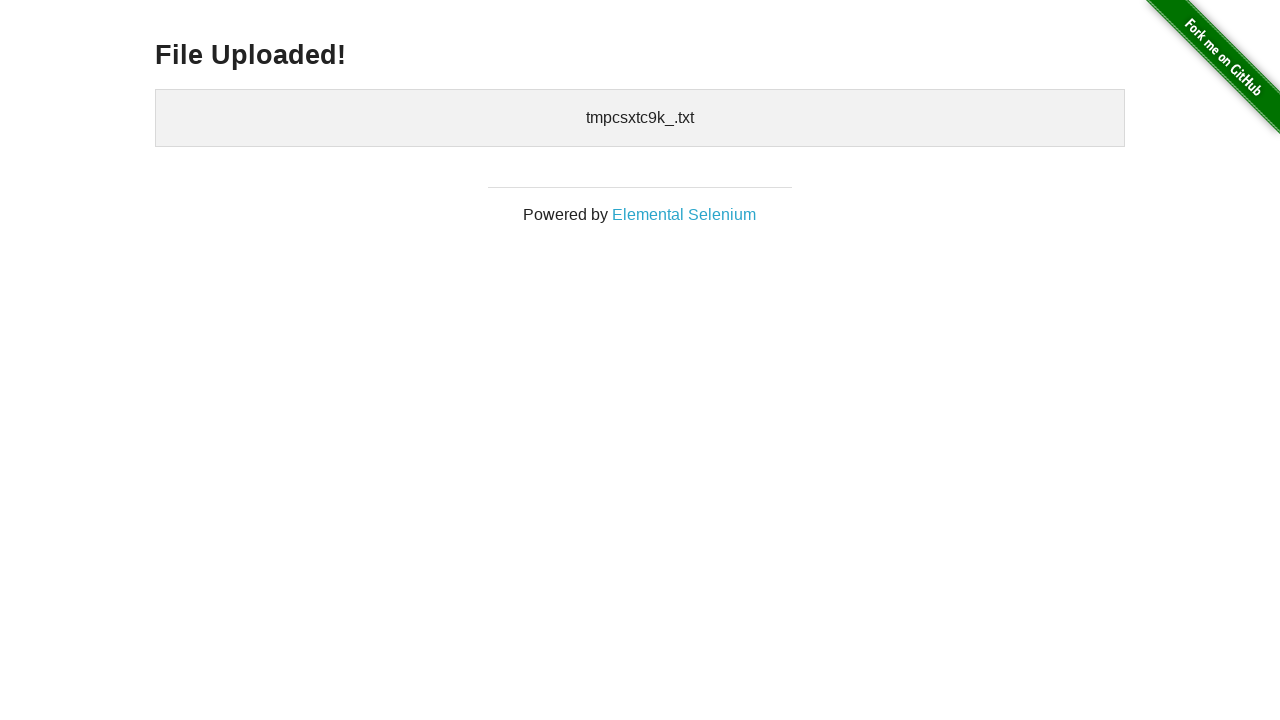

Cleaned up temporary test file
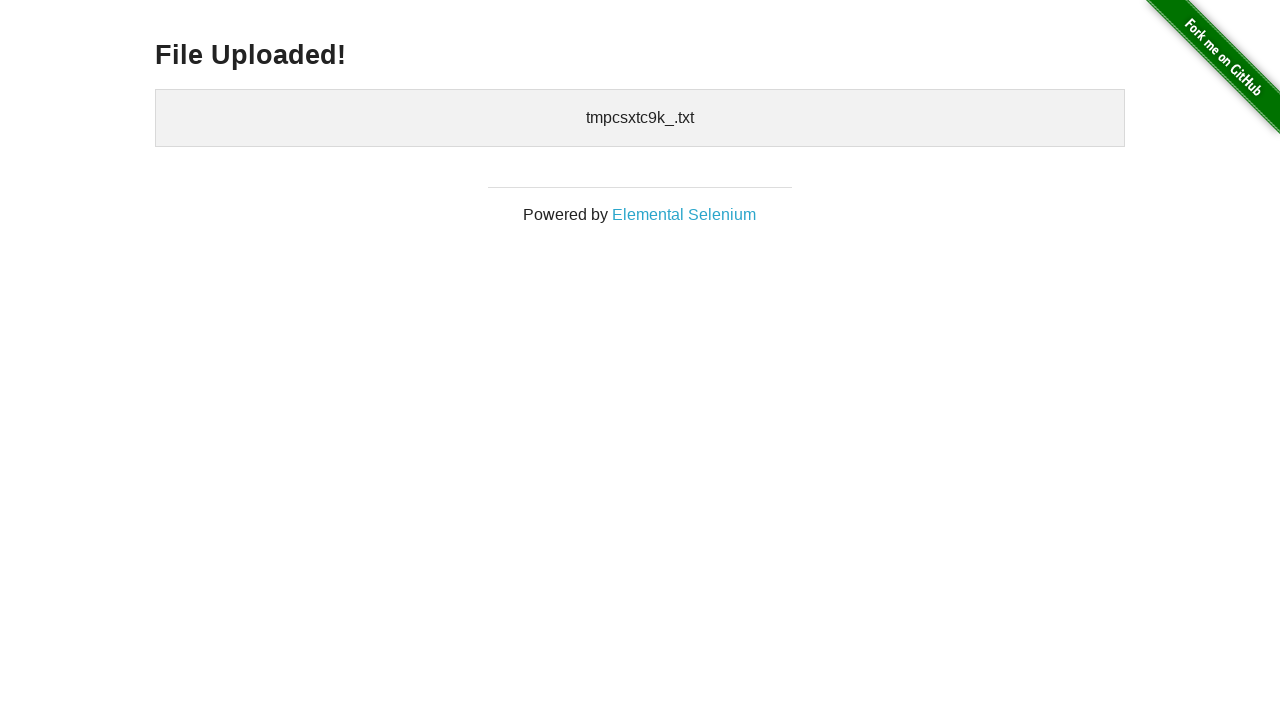

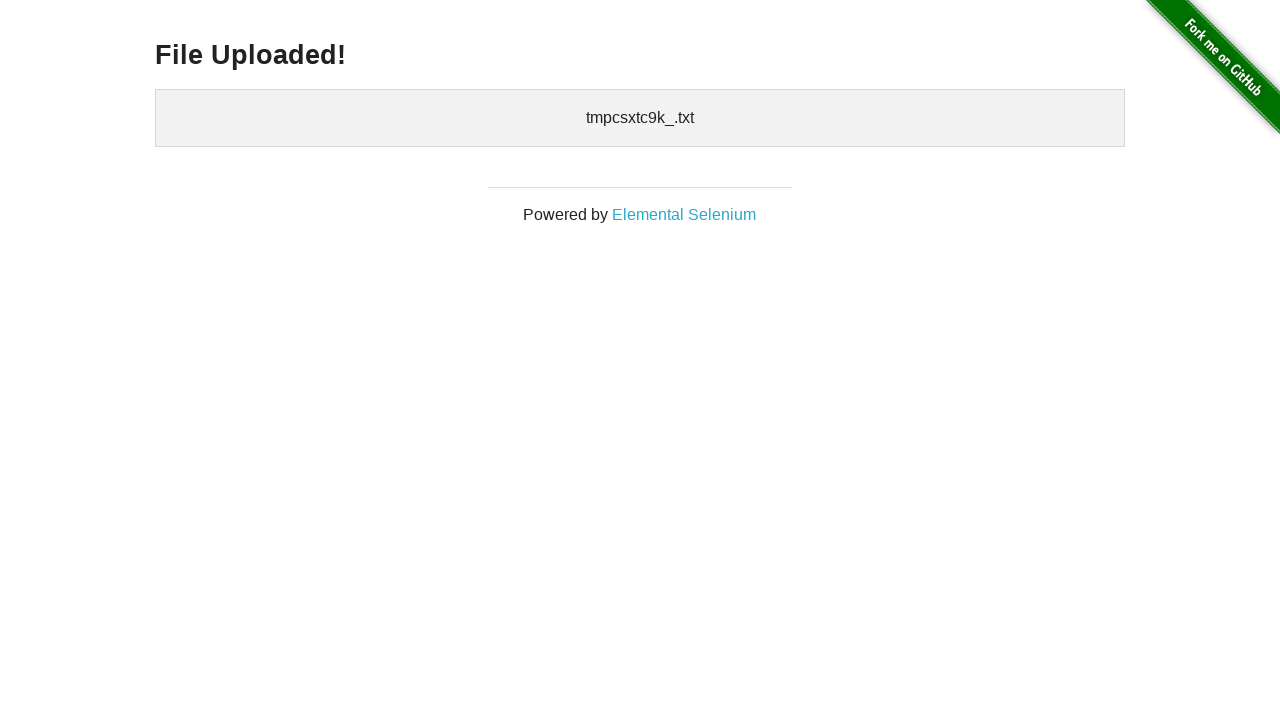